Tests JavaScript prompt functionality in W3Schools Try It editor by switching to an iframe, triggering a prompt, entering text, and verifying the result is displayed

Starting URL: https://www.w3schools.com/js/tryit.asp?filename=tryjs_prompt

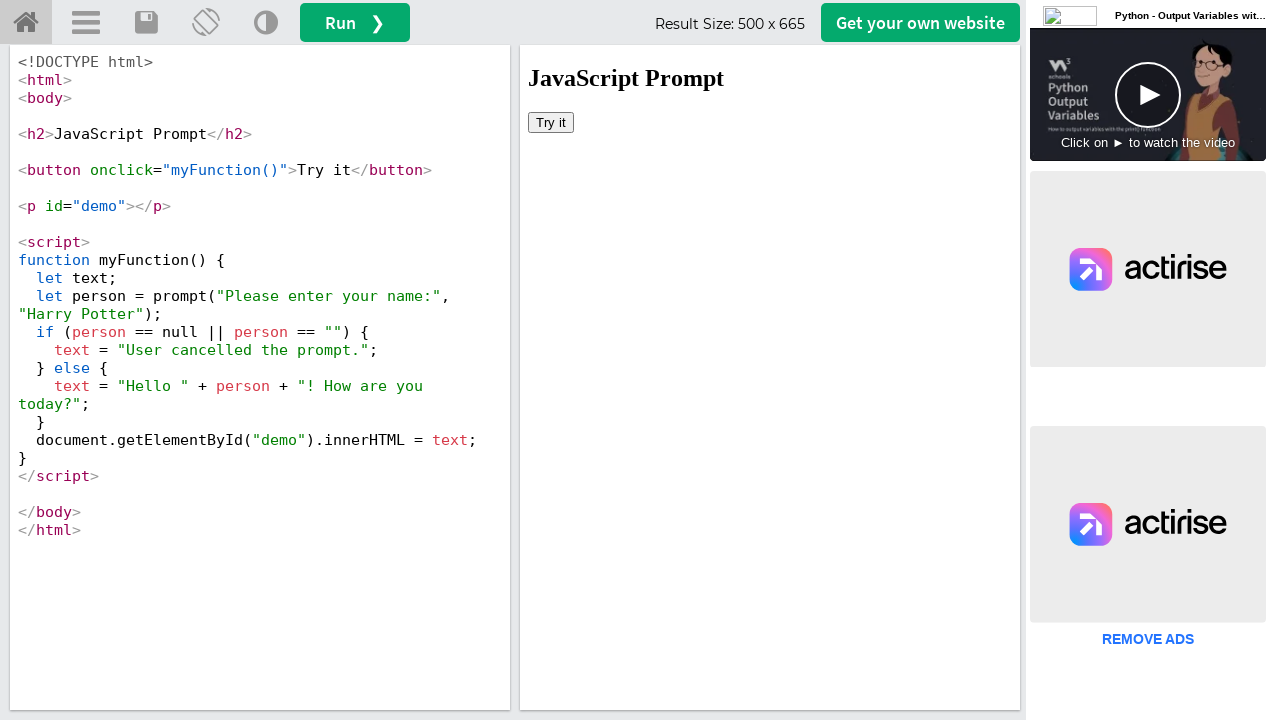

Switched to iframeResult containing the Try It example
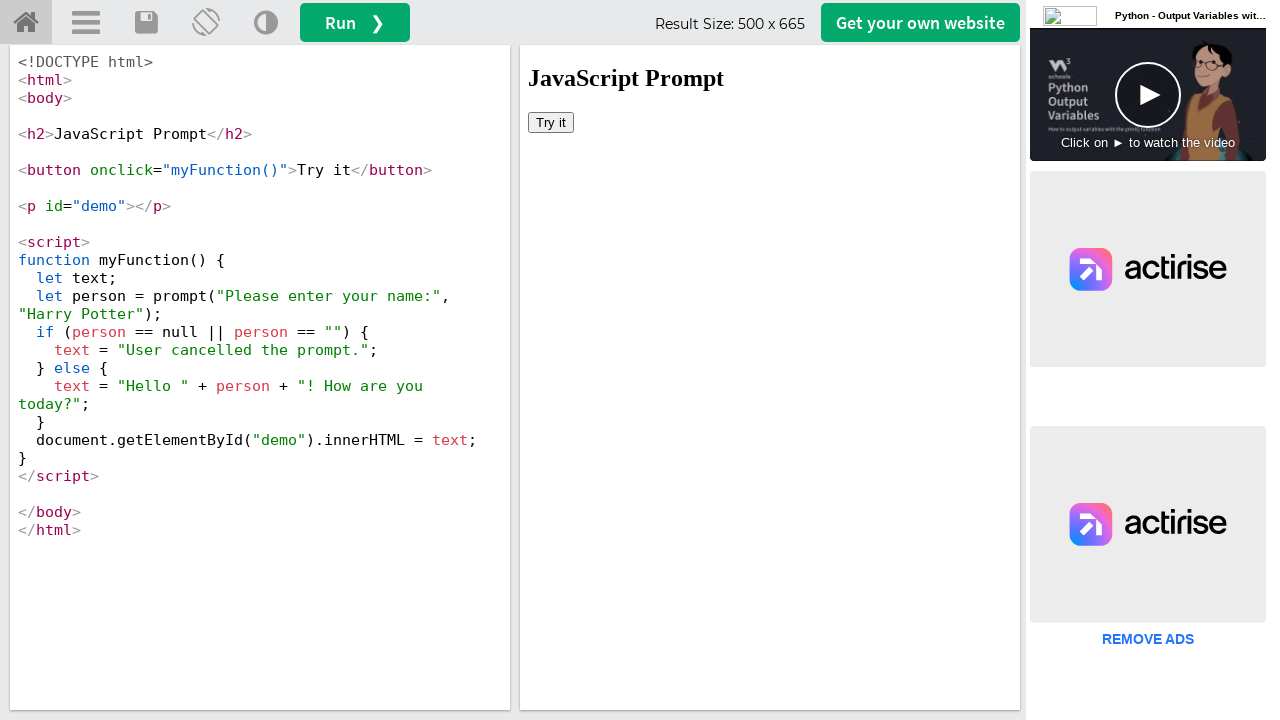

Clicked 'Try it' button to trigger the prompt dialog at (551, 122) on button:has-text('Try it')
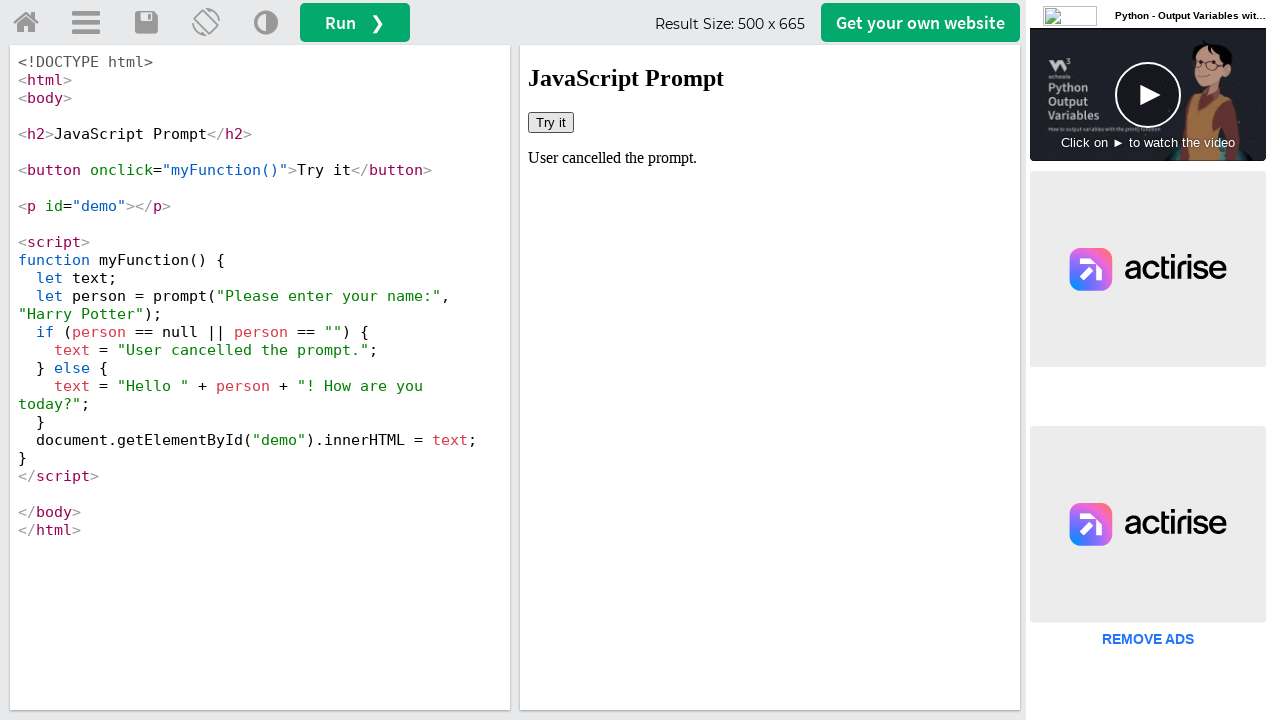

Set up dialog handler to accept prompt with 'Sunil'
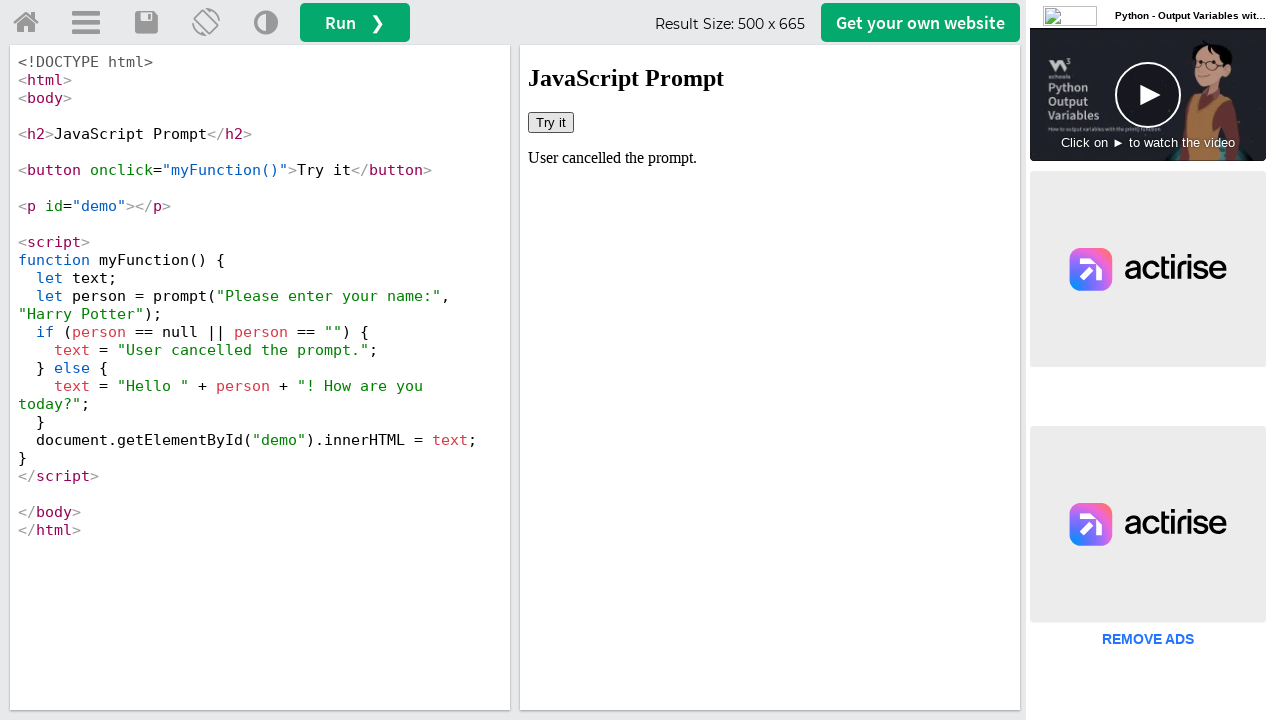

Result element #demo loaded in the frame
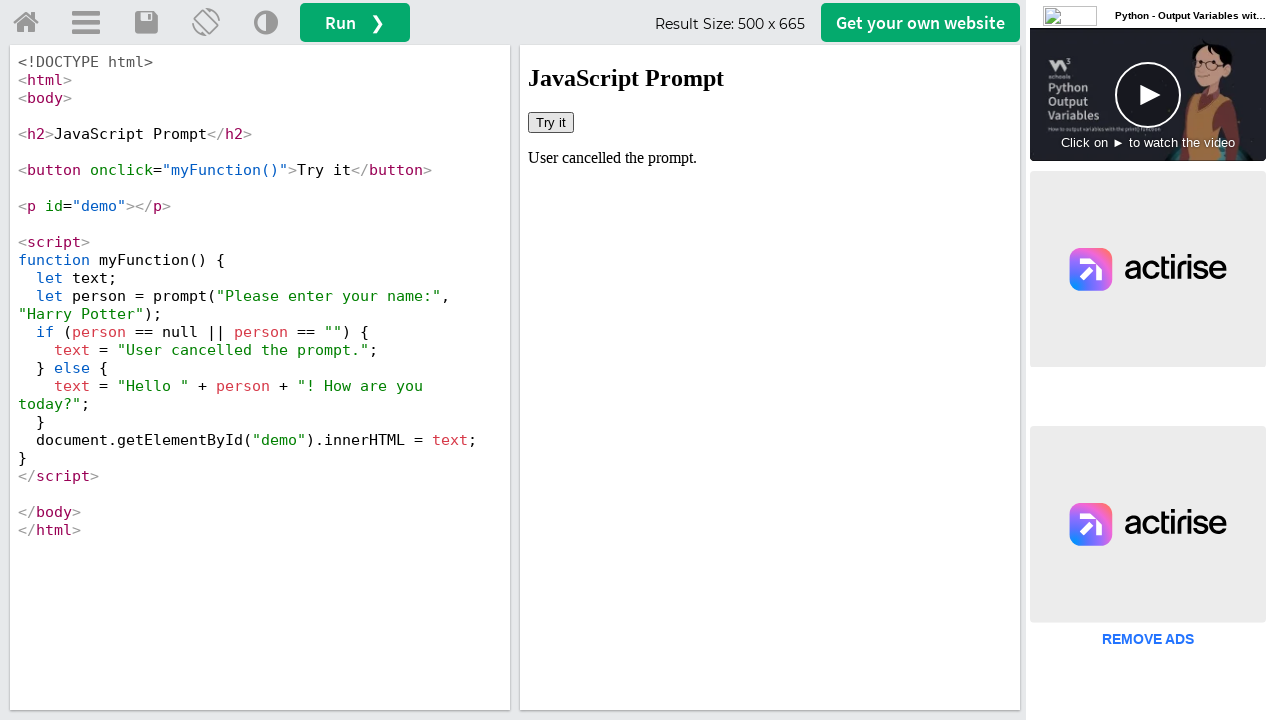

Retrieved text content from demo element
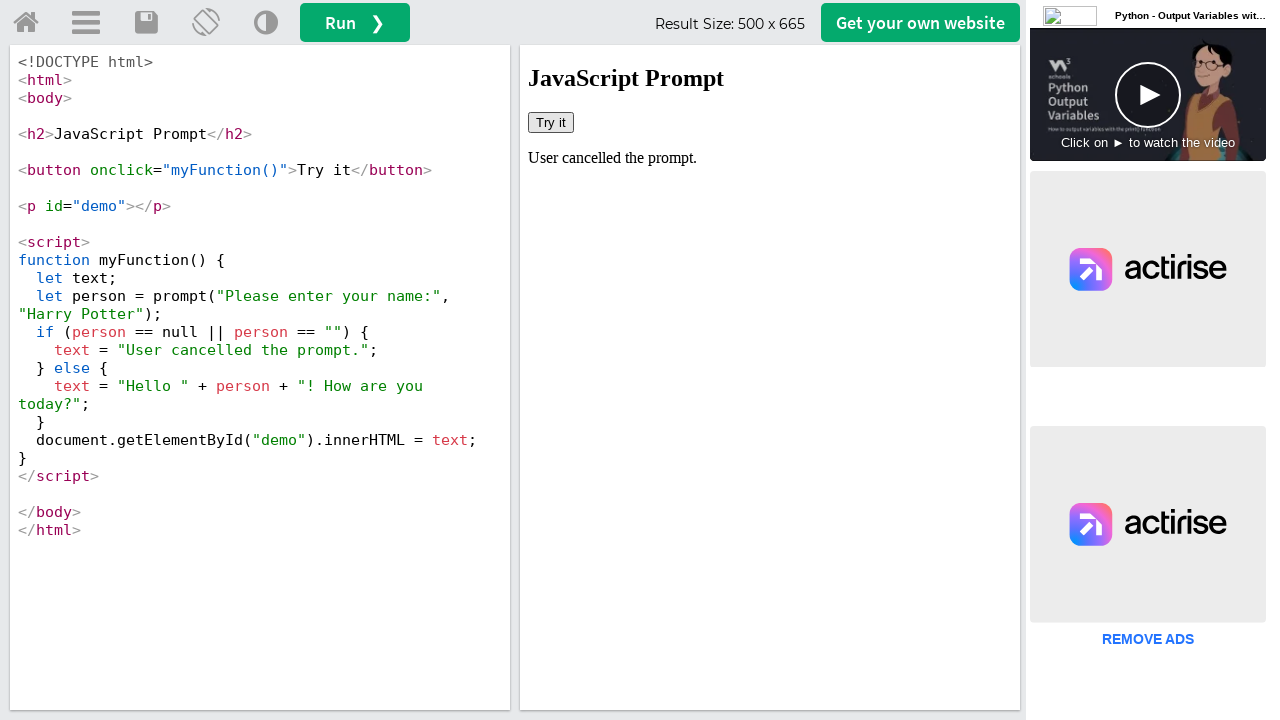

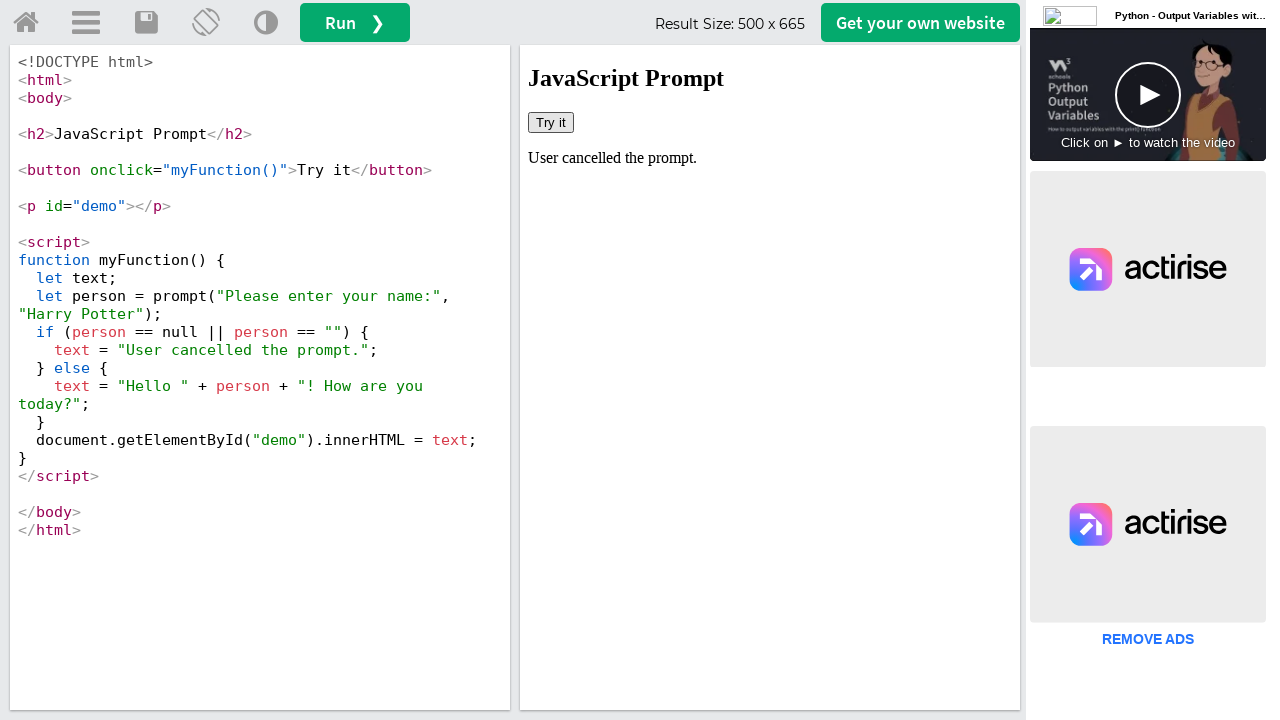